Tests element visibility by checking if various form elements (email input, radio button, textarea, hidden element) are displayed on the page, and interacts with visible elements.

Starting URL: https://automationfc.github.io/basic-form/index.html

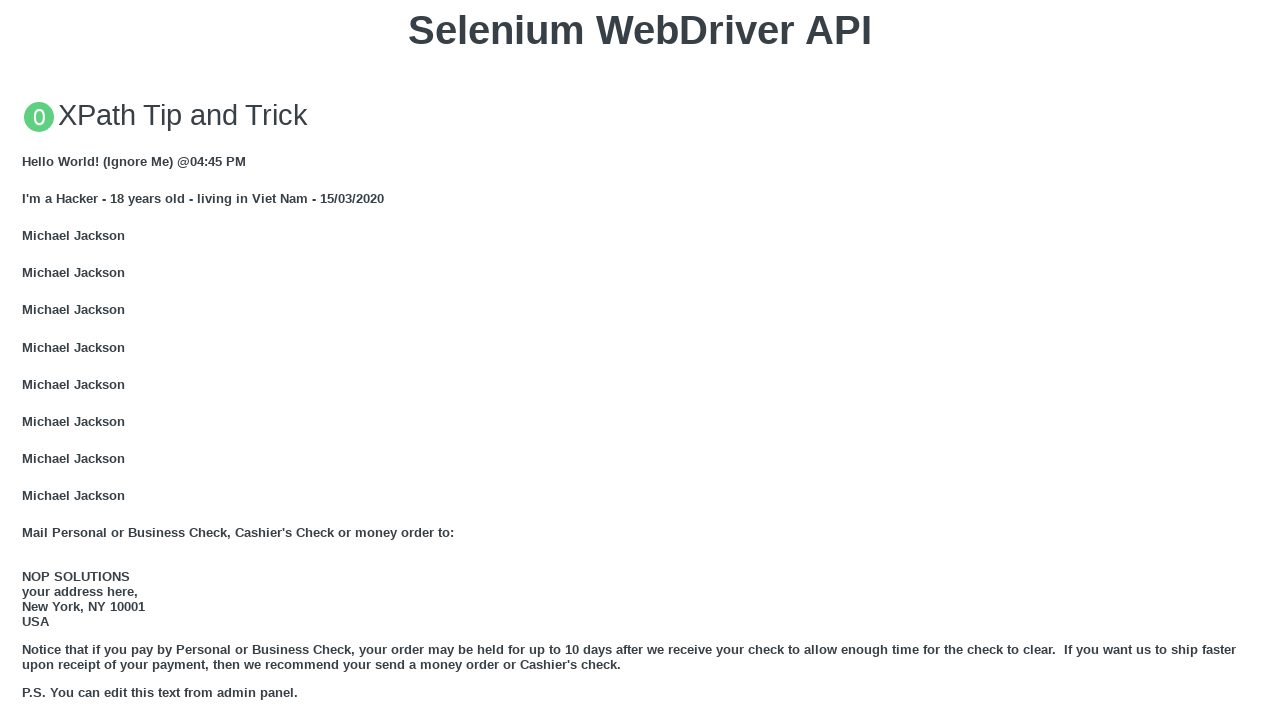

Verified email input field is visible
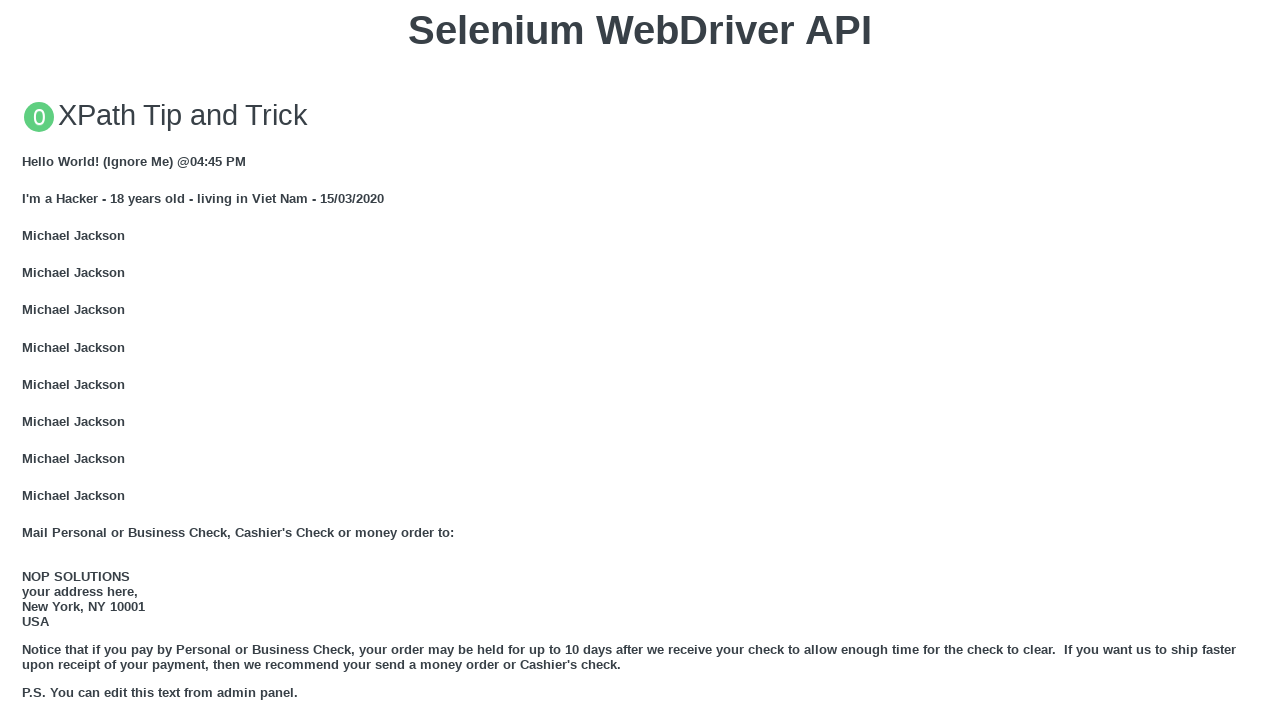

Filled email input field with 'Automation Testing' on input#mail
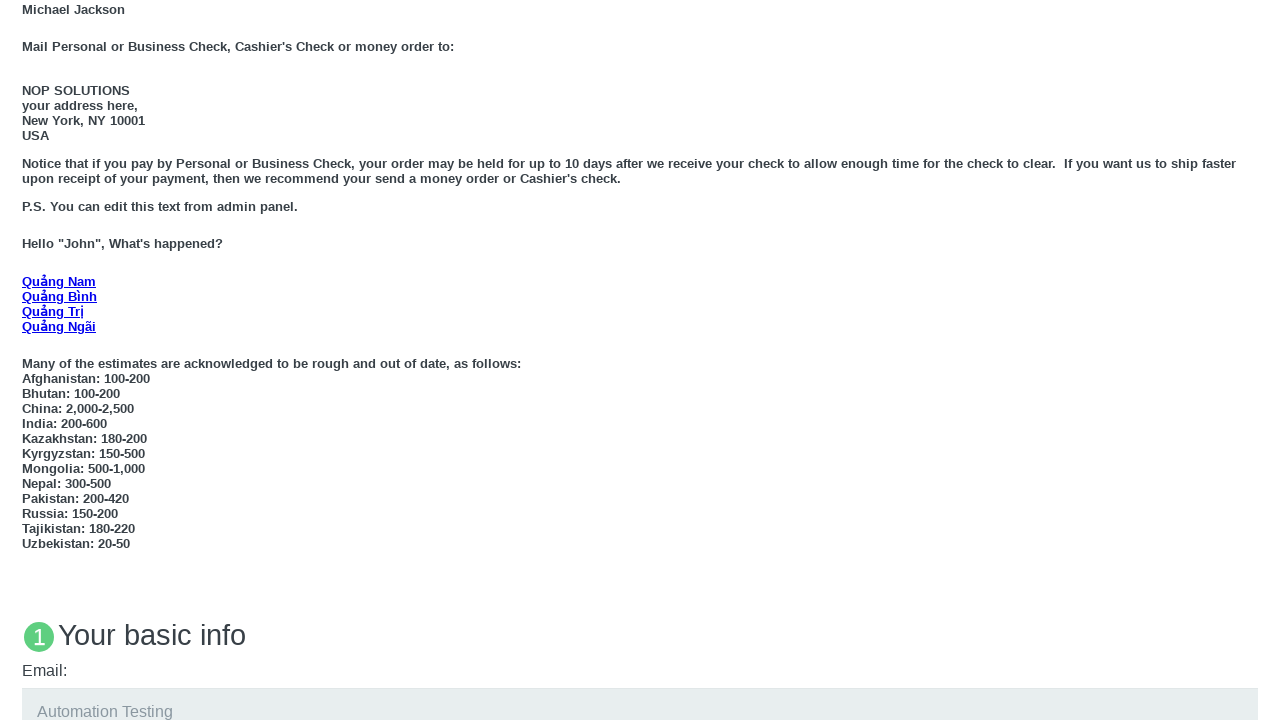

Verified age 'Under 18' radio button is visible
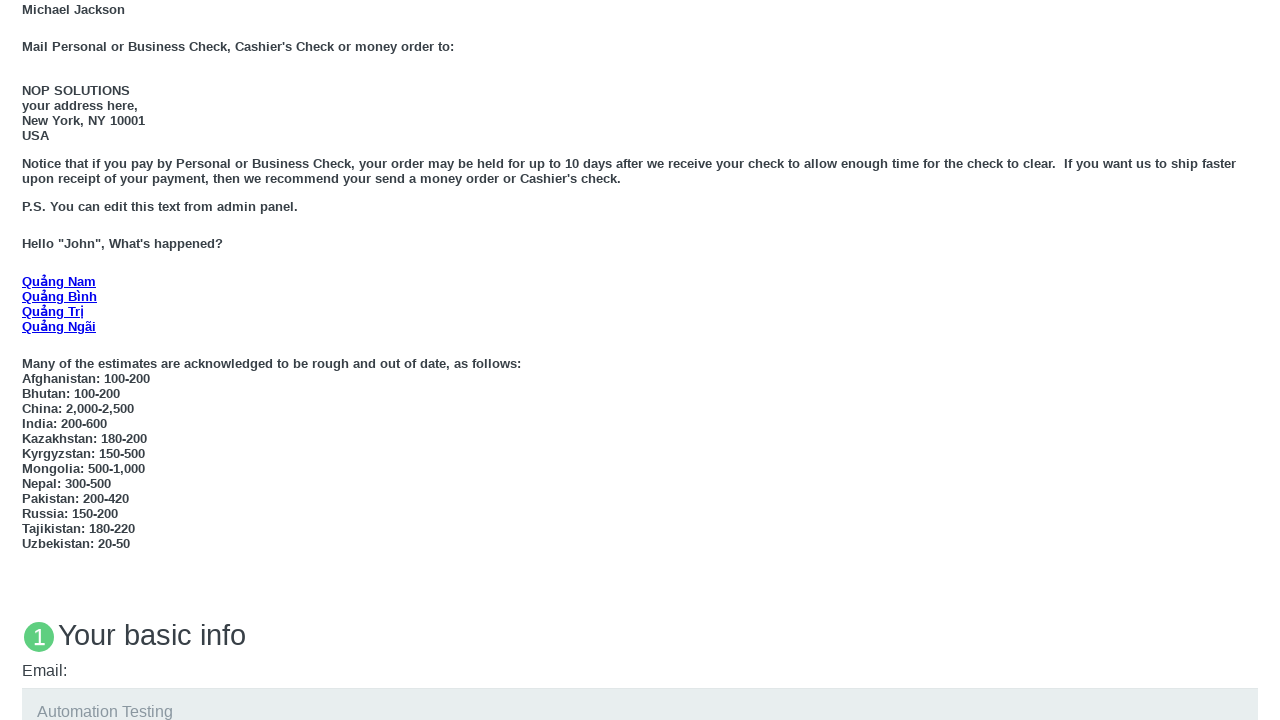

Clicked age 'Under 18' radio button at (28, 360) on input#under_18
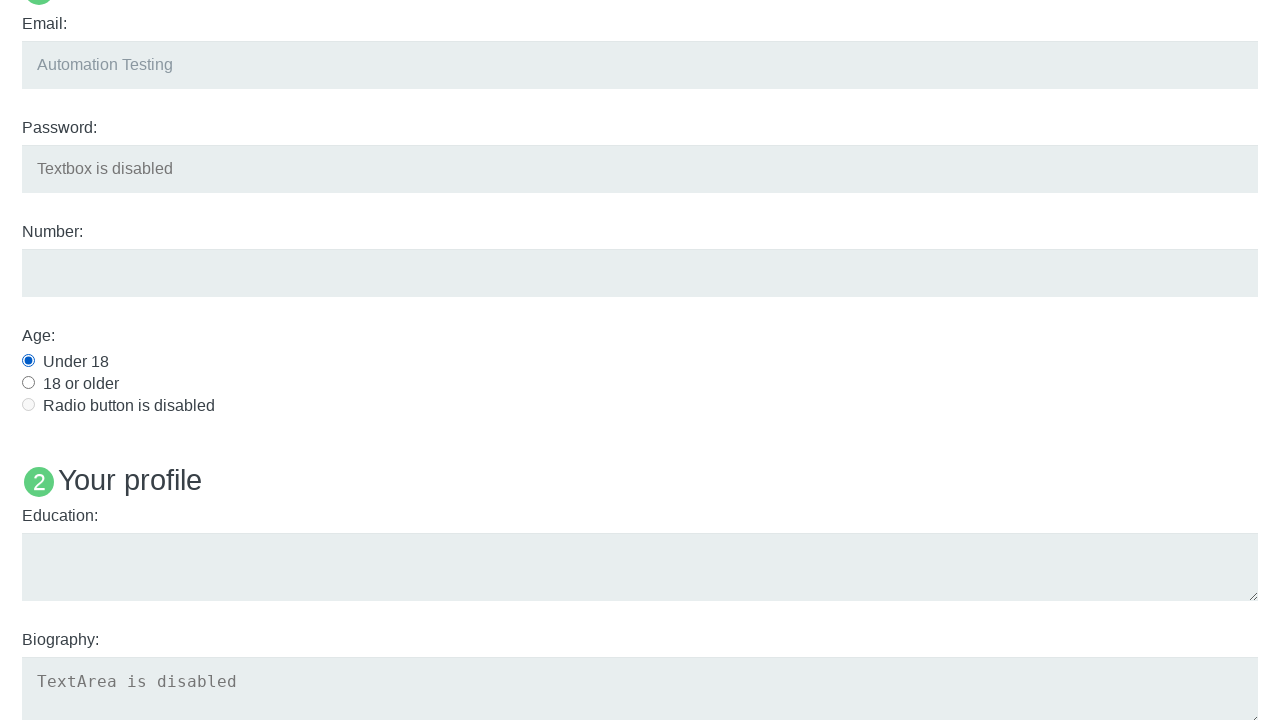

Verified education textarea is visible
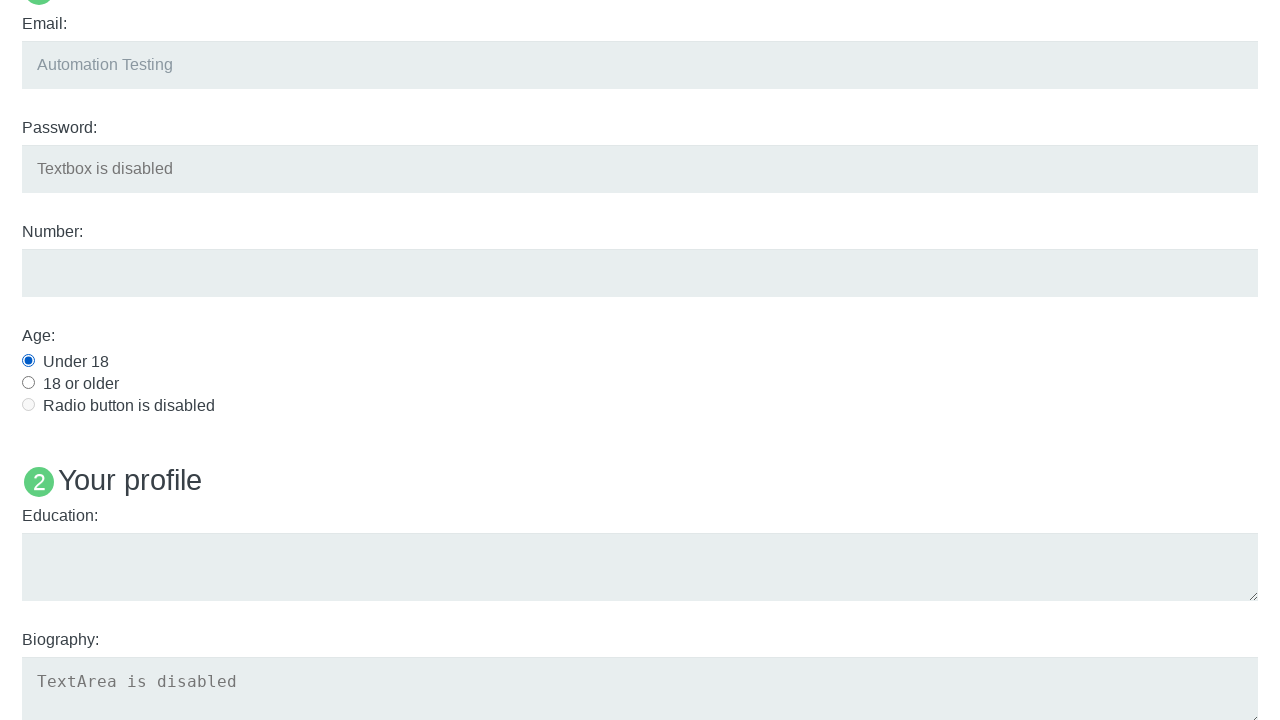

Filled education textarea with 'Automation Testing' on textarea#edu
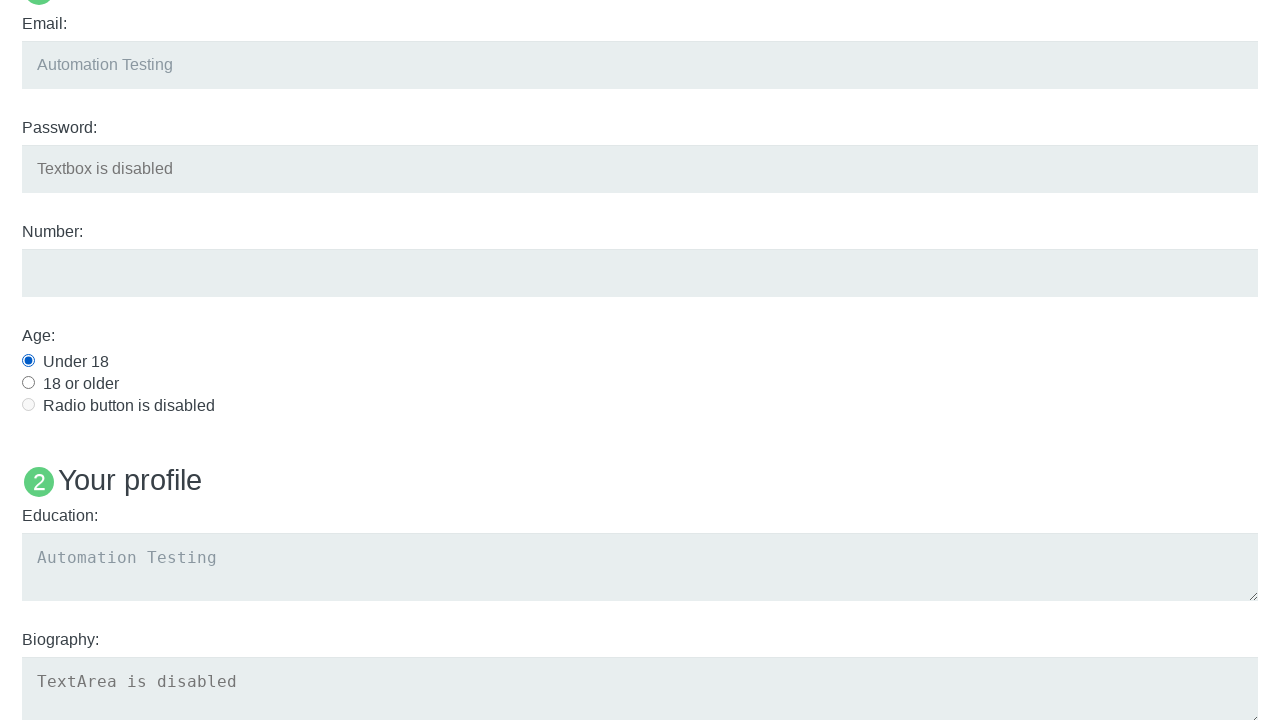

Verified 'Name: User5' element exists but is not visible
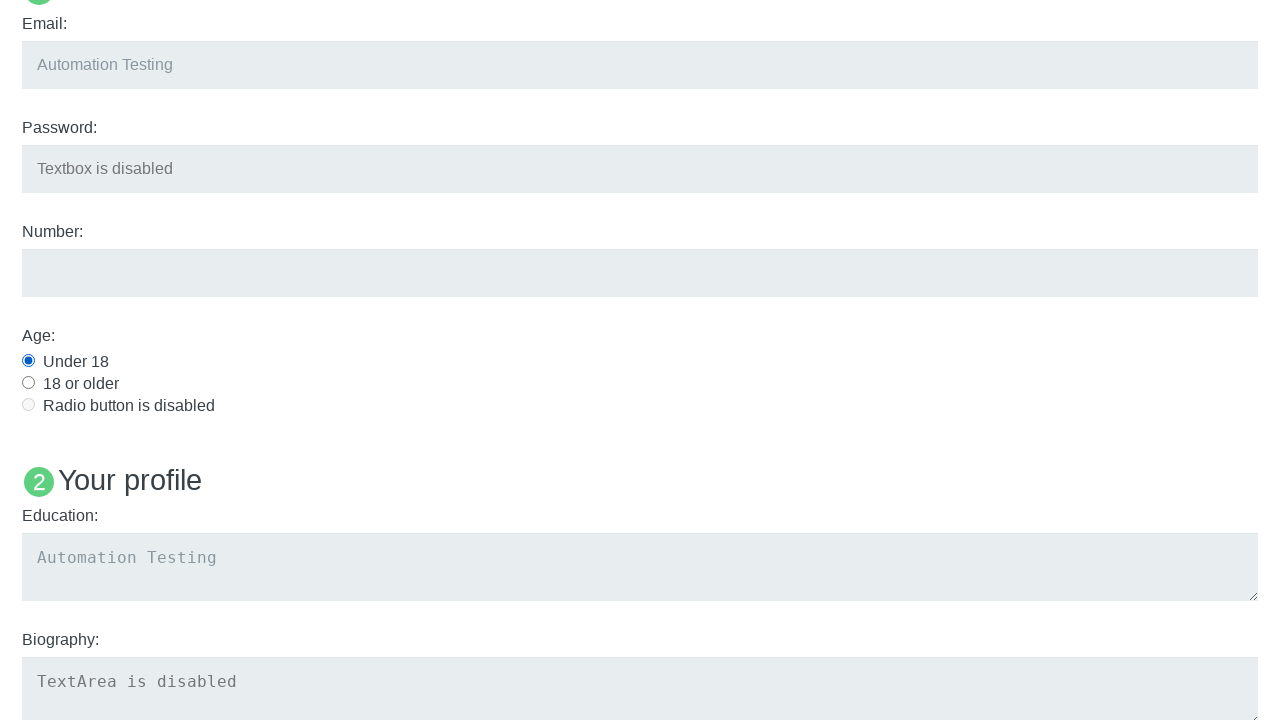

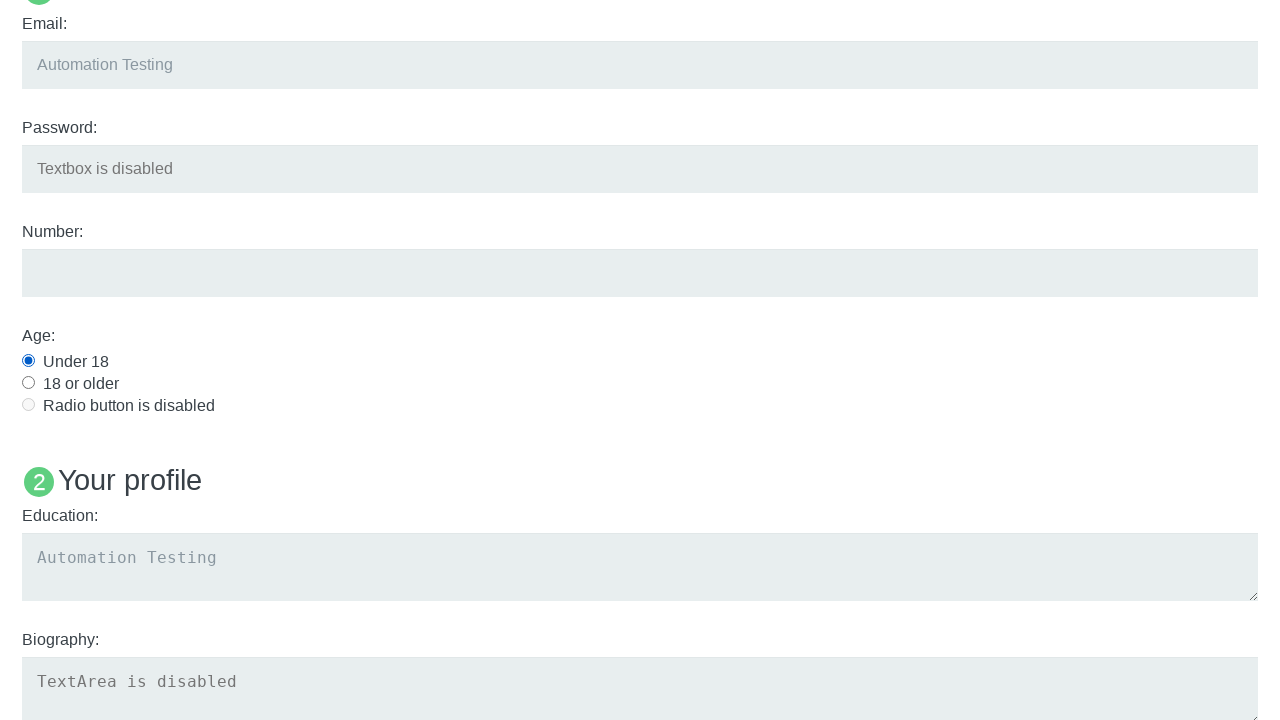